Tests drag-and-drop action by dragging an element from source to target location

Starting URL: https://crossbrowsertesting.github.io/drag-and-drop

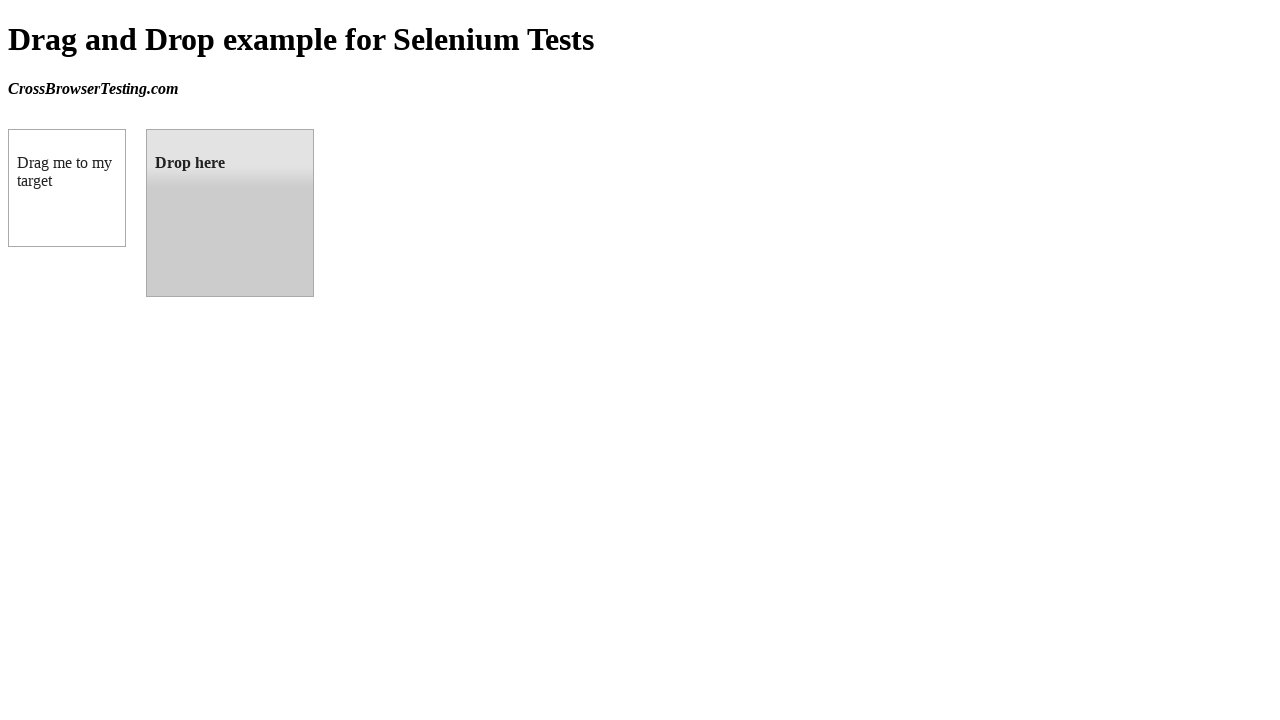

Navigated to drag-and-drop test page
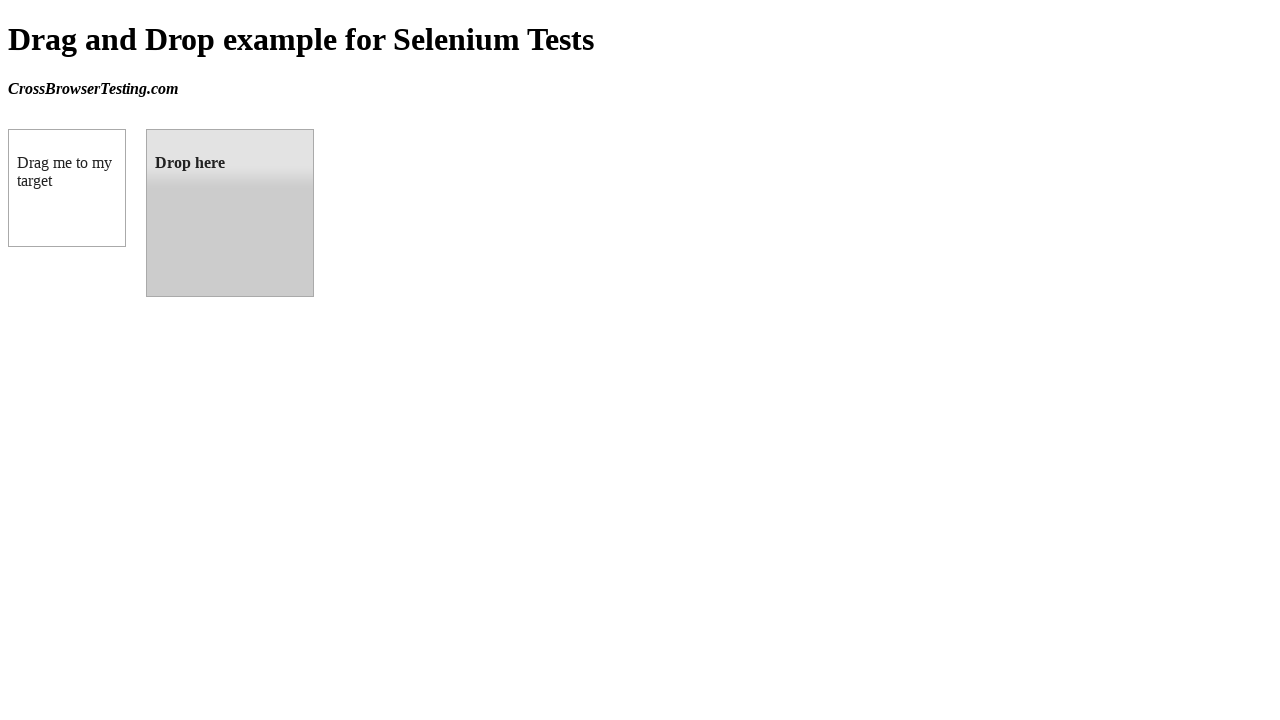

Located source element with id 'draggable'
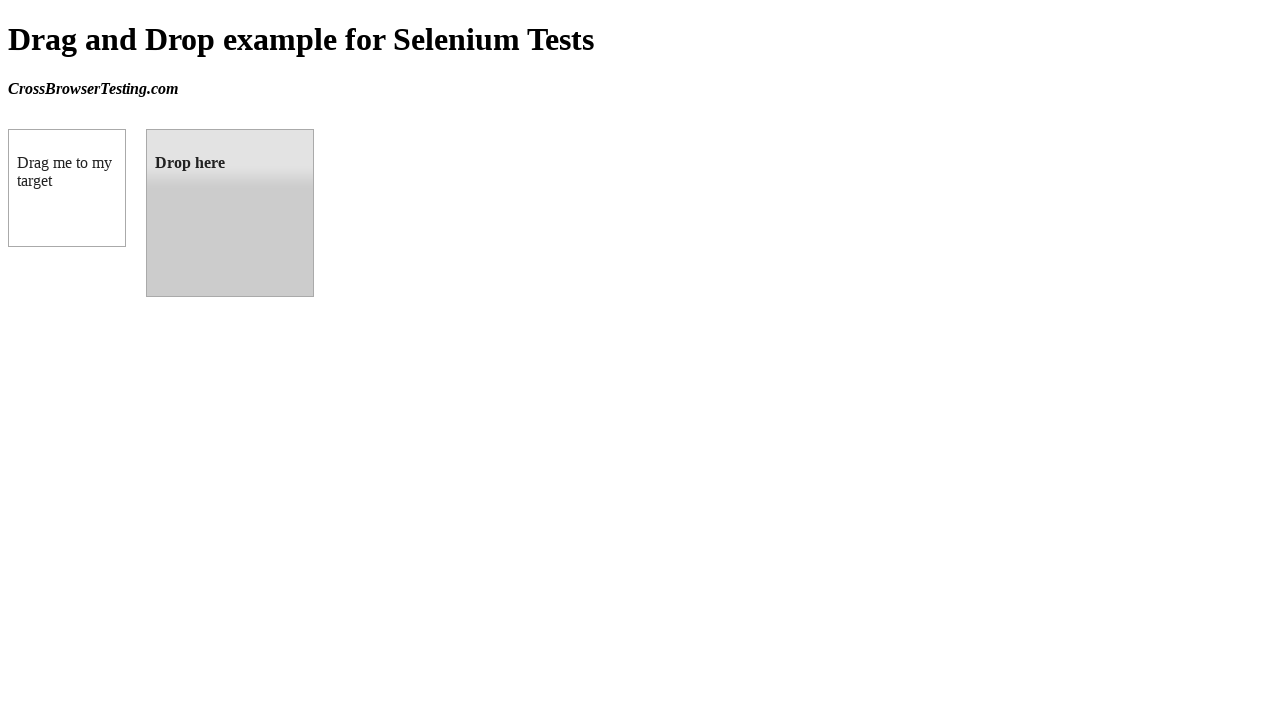

Located target element with id 'droppable'
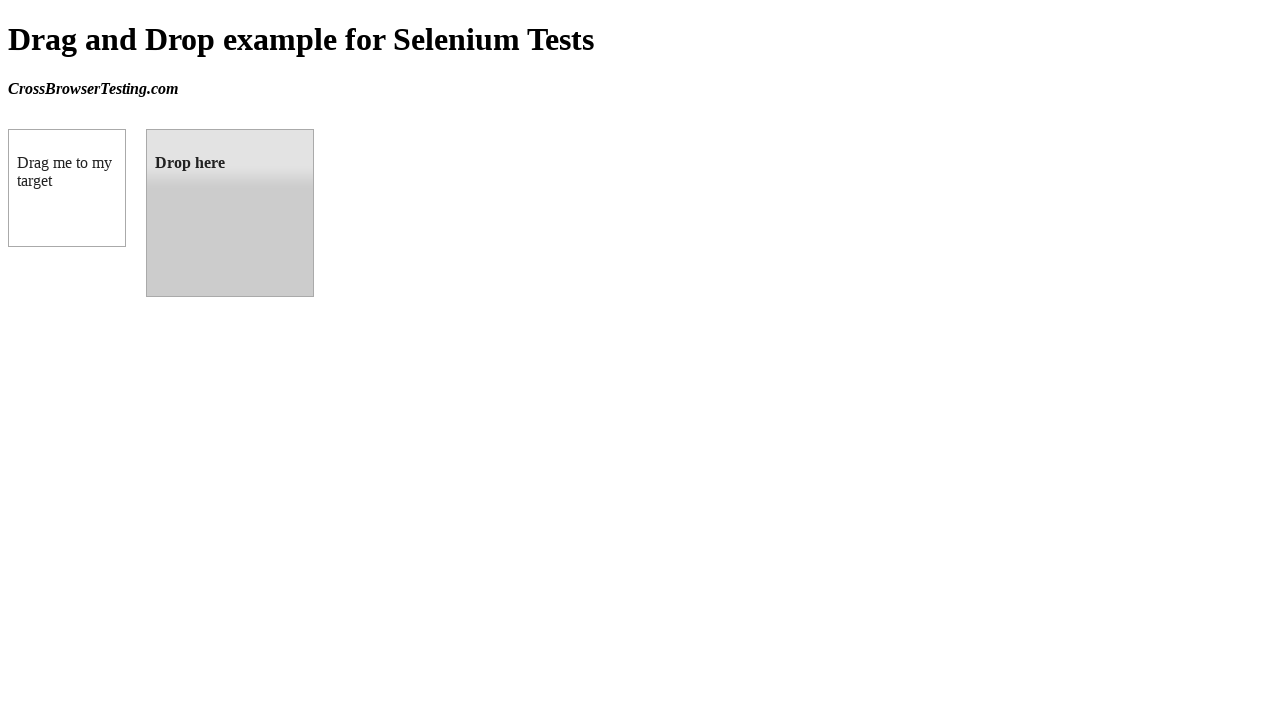

Dragged element from source to target location at (230, 213)
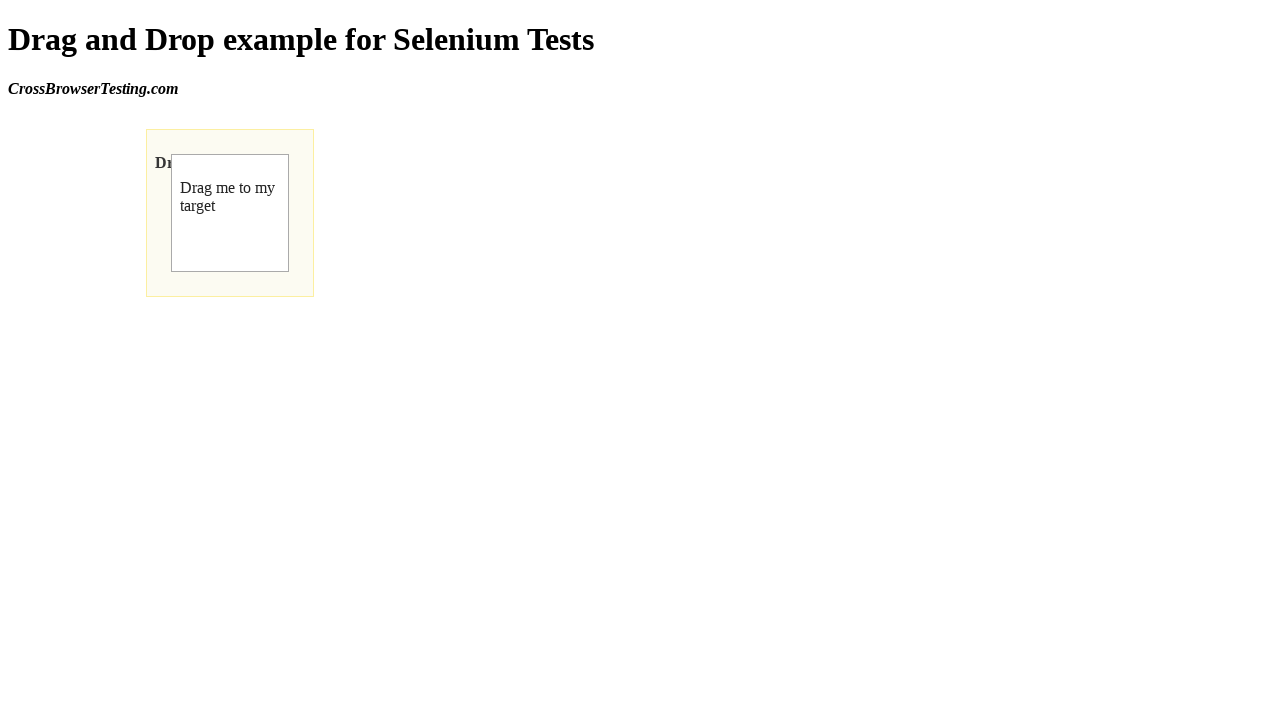

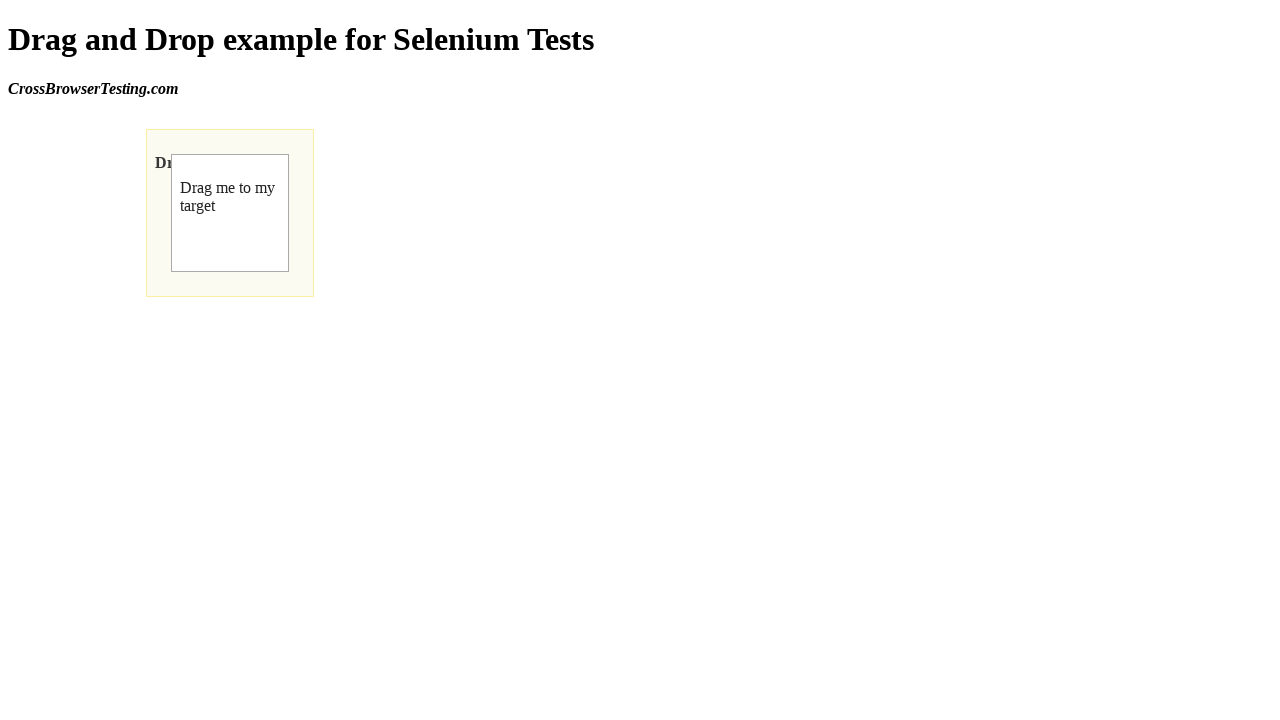